Tests drag and drop functionality on the-internet.herokuapp.com by dragging an element to a target

Starting URL: http://the-internet.herokuapp.com/drag_and_drop

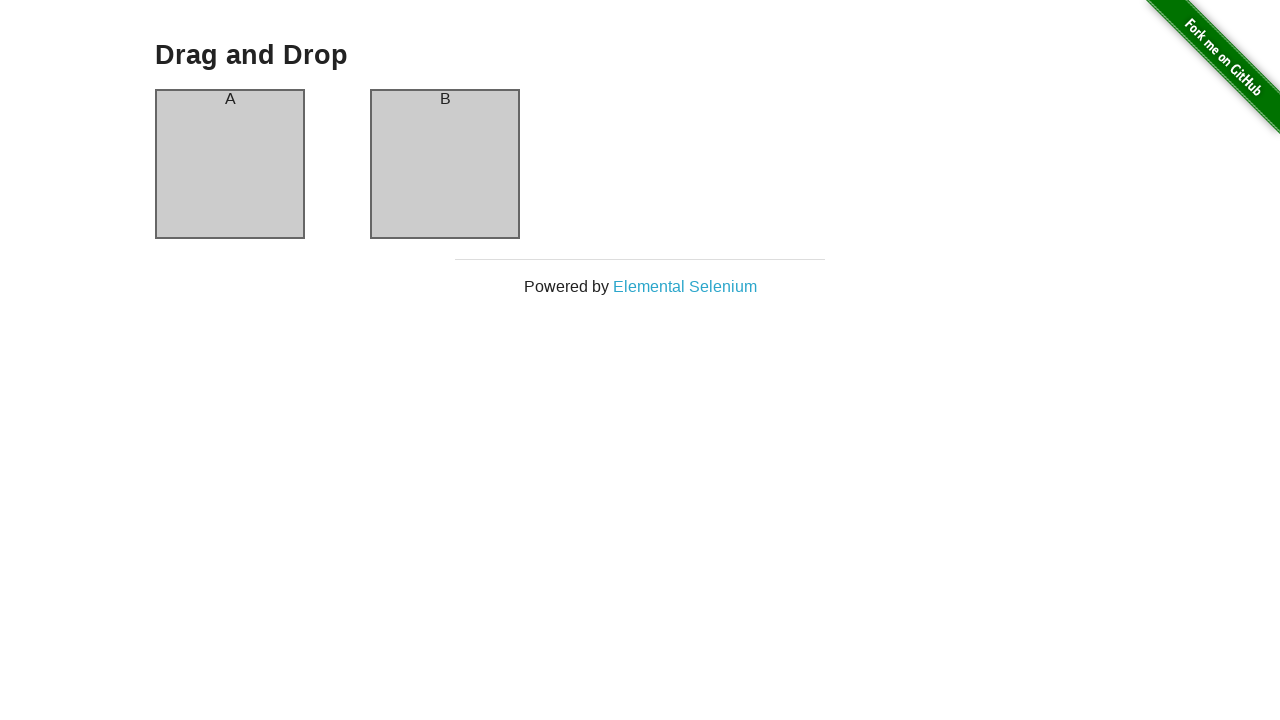

Dragged element from column A to column B at (445, 164)
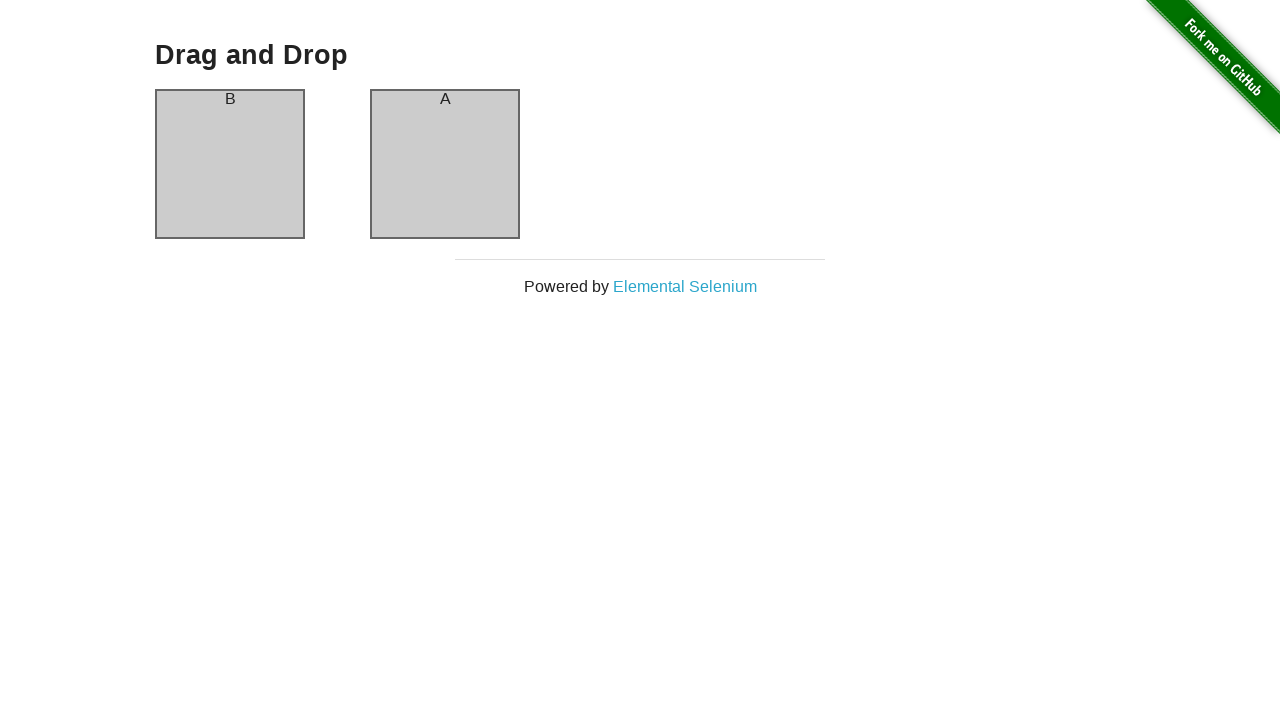

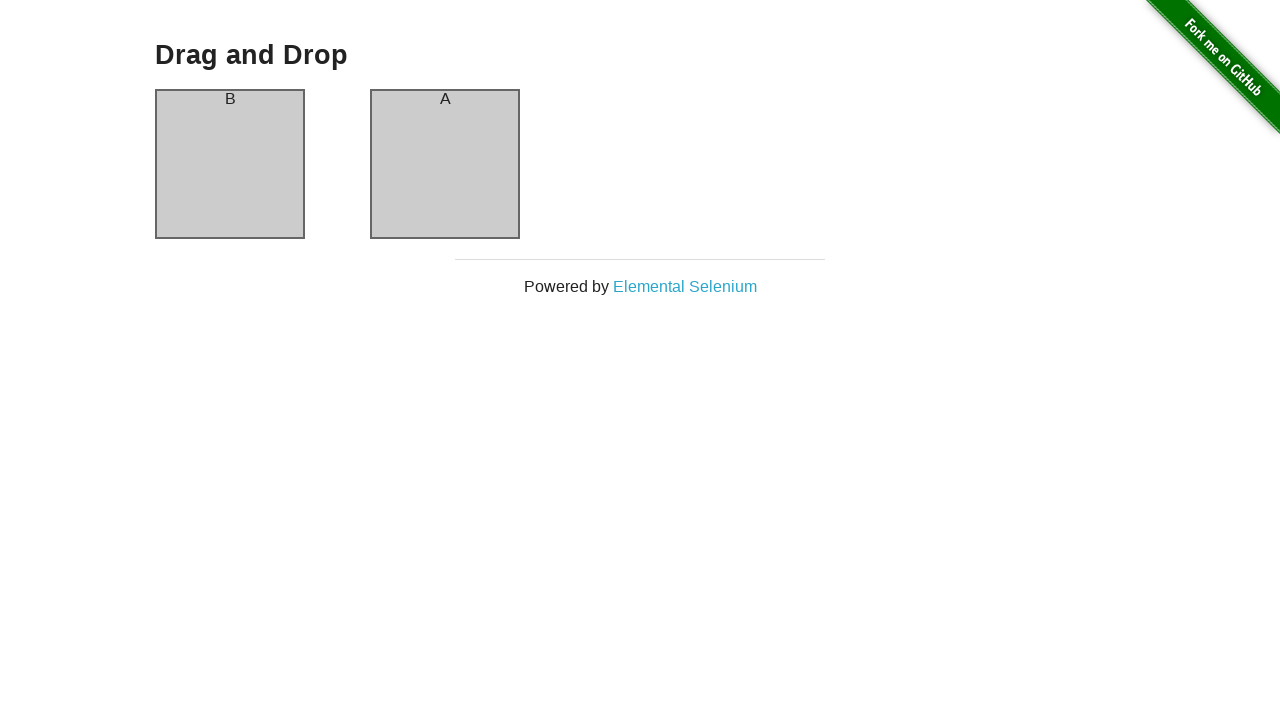